Navigates to the Laptops category and selects the Dell i7 8gb product to view its details

Starting URL: https://www.demoblaze.com/

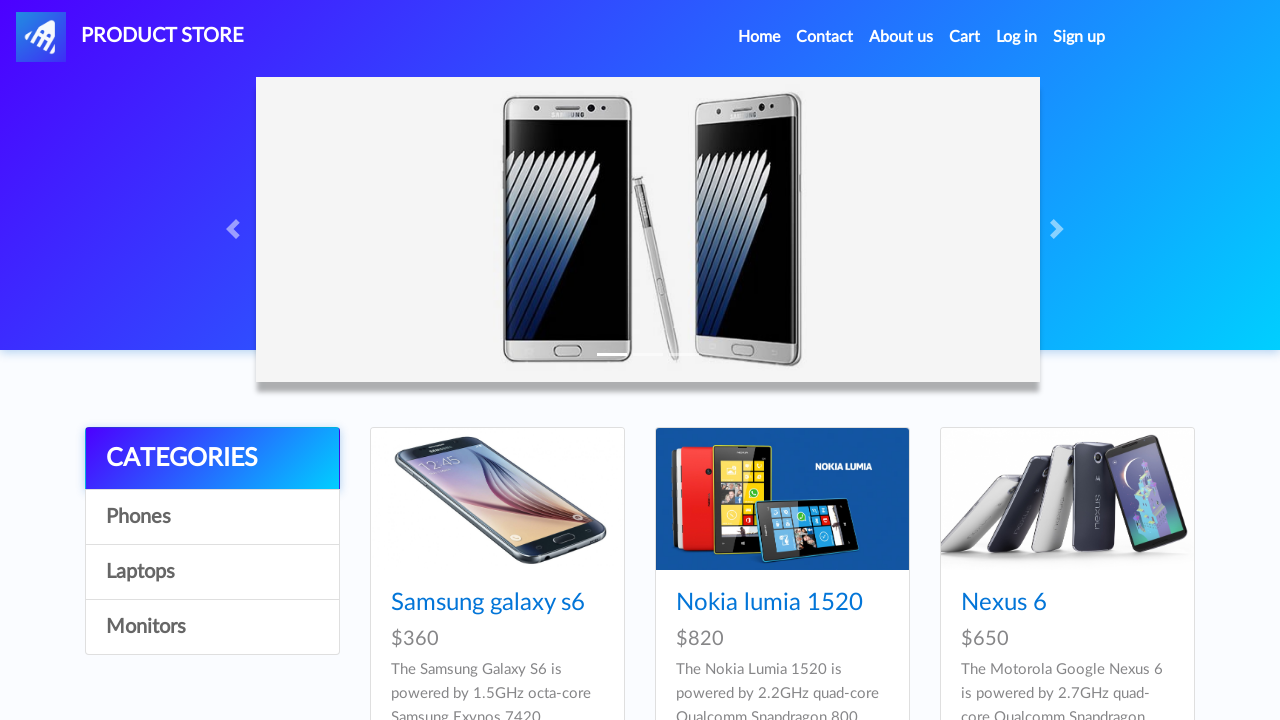

Clicked on Laptops category link at (212, 572) on a:has-text('Laptops')
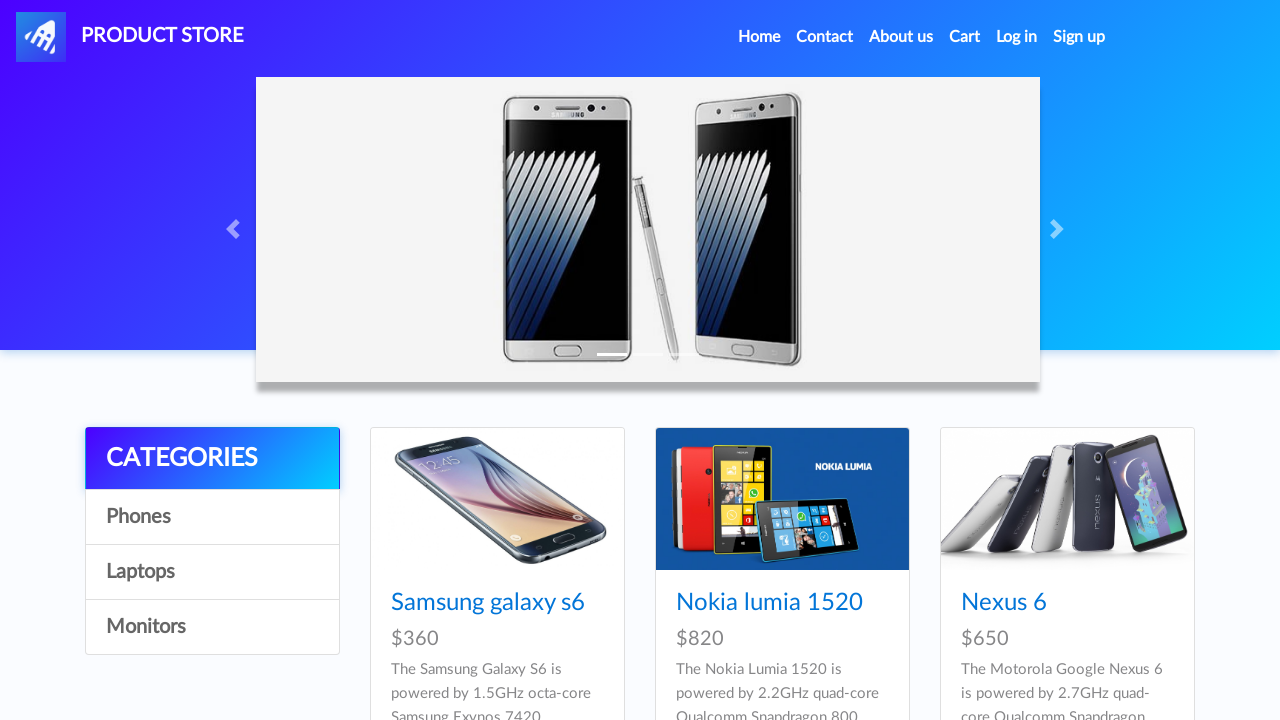

Waited for product cards to load in Laptops category
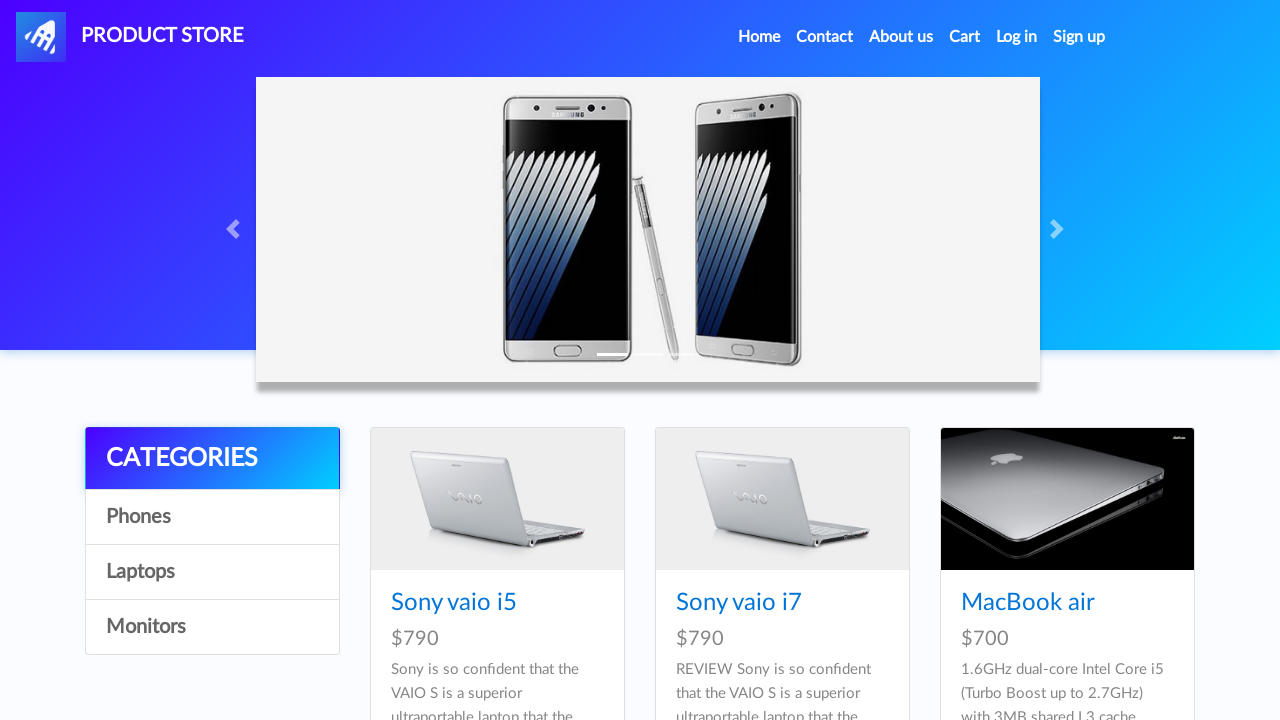

Clicked on Dell i7 8gb product at (448, 361) on a:has-text('Dell i7 8gb')
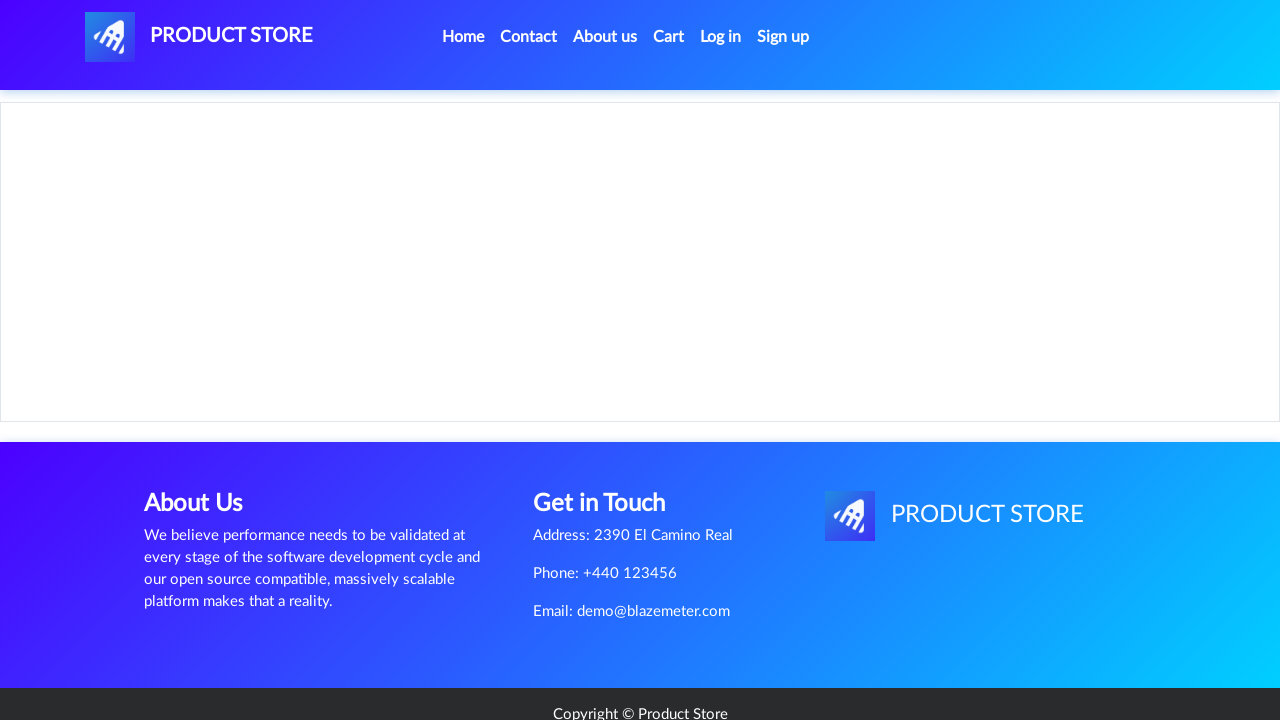

Waited for Dell i7 8gb product details page to load
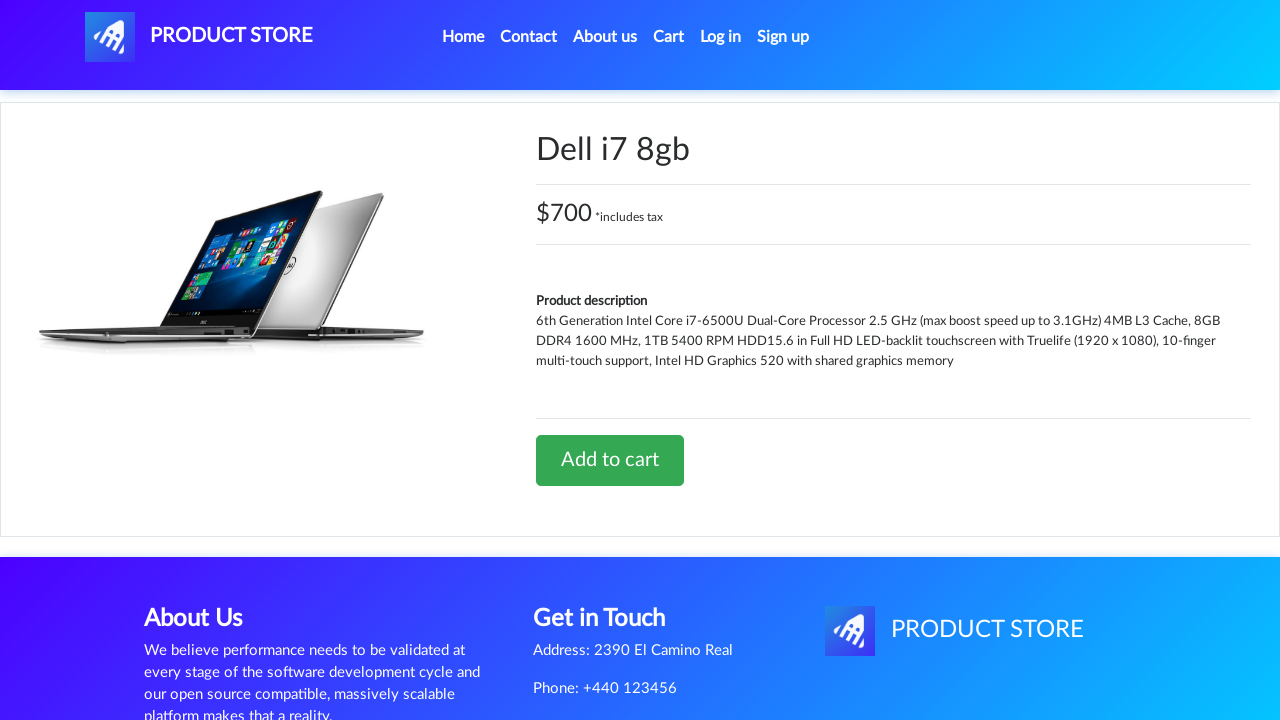

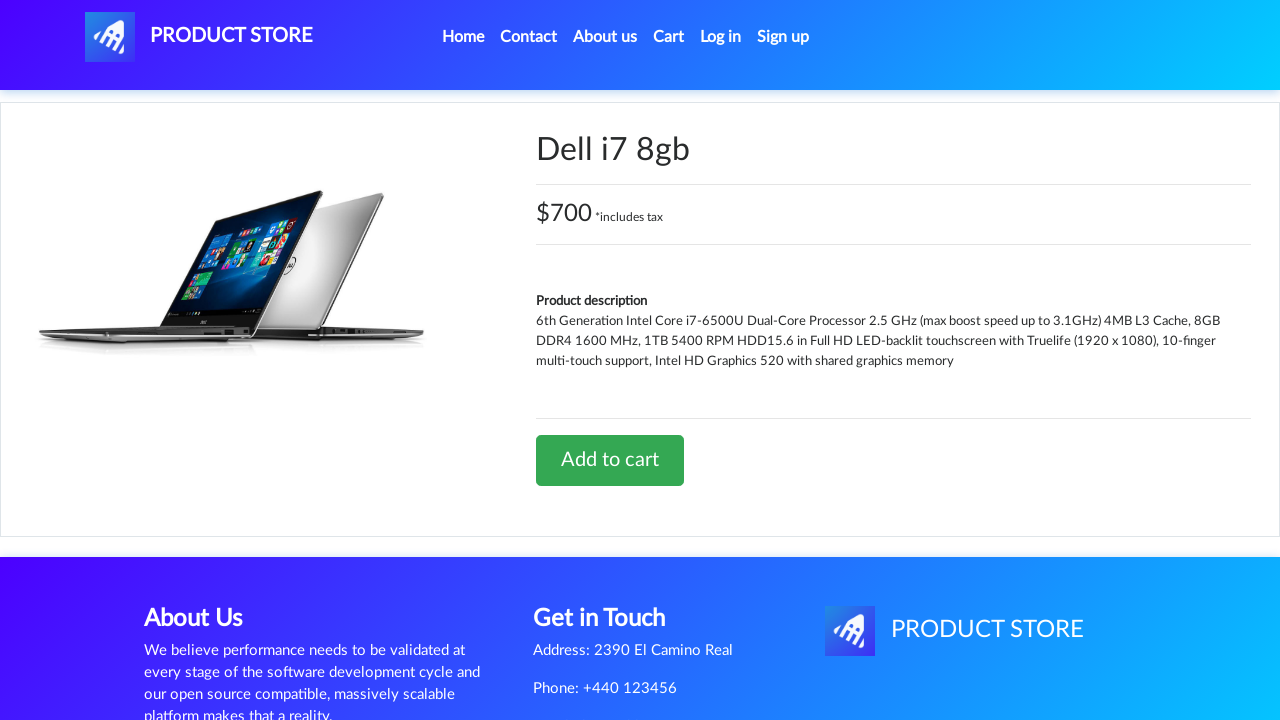